Tests that attempting to login with locked_out_user shows the error message "Epic sadface: Sorry, this user has been locked out."

Starting URL: https://www.saucedemo.com/

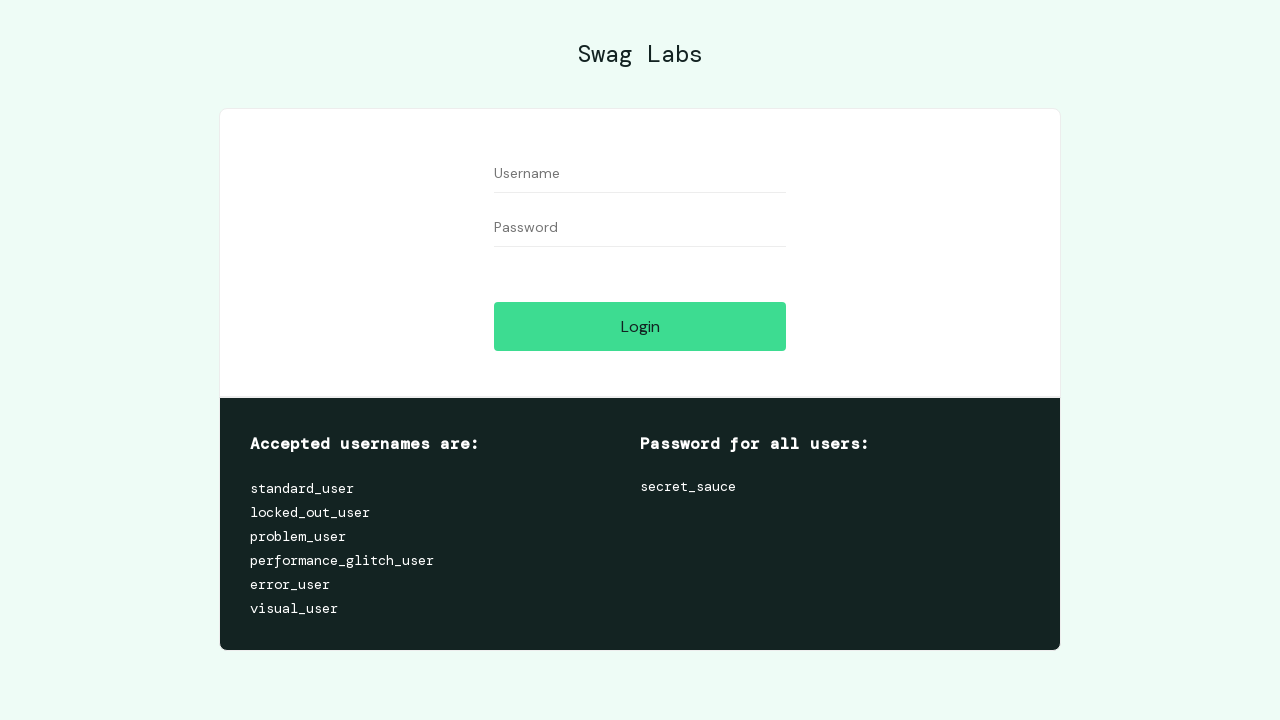

Filled username field with 'locked_out_user' on #user-name
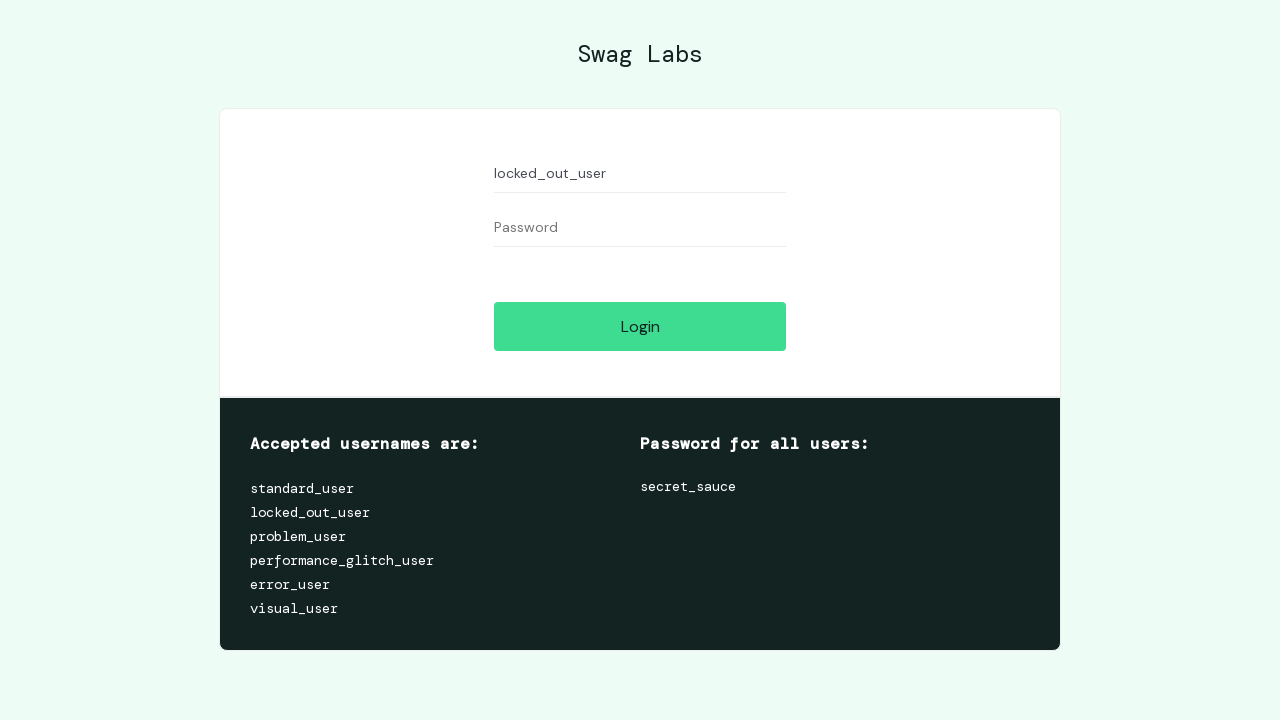

Filled password field with 'secret_sauce' on #password
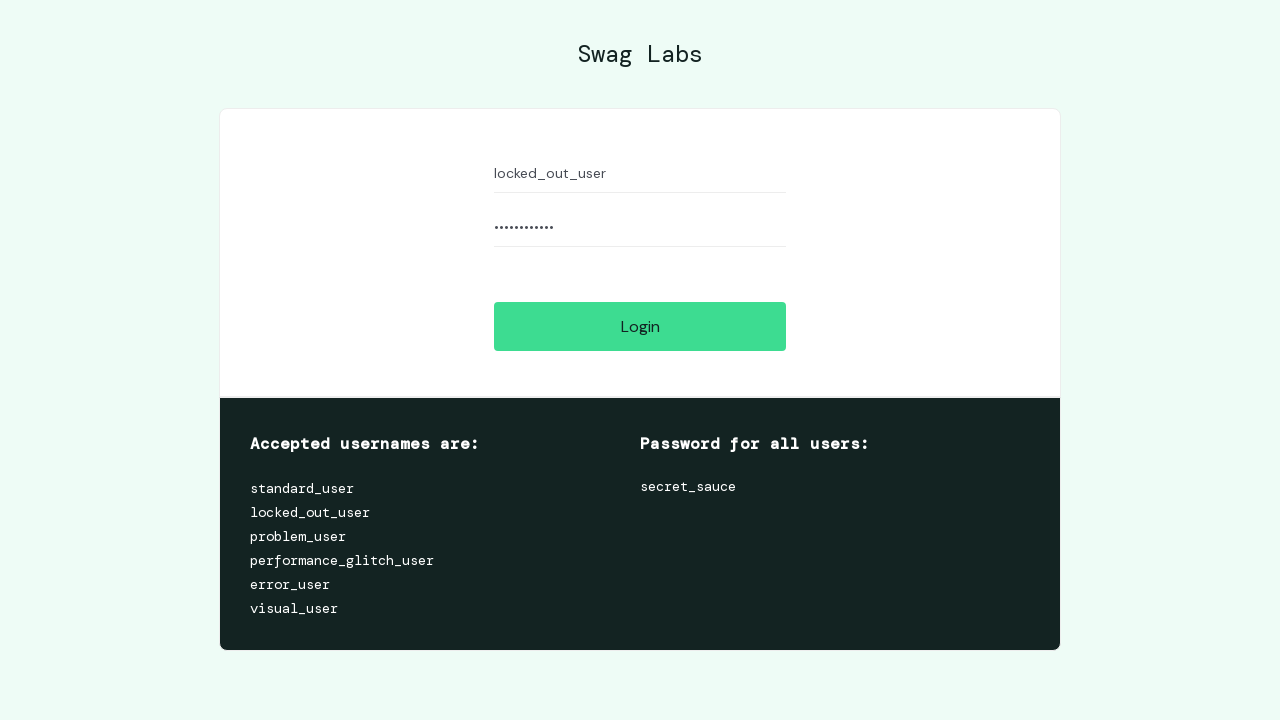

Clicked login button at (640, 326) on #login-button
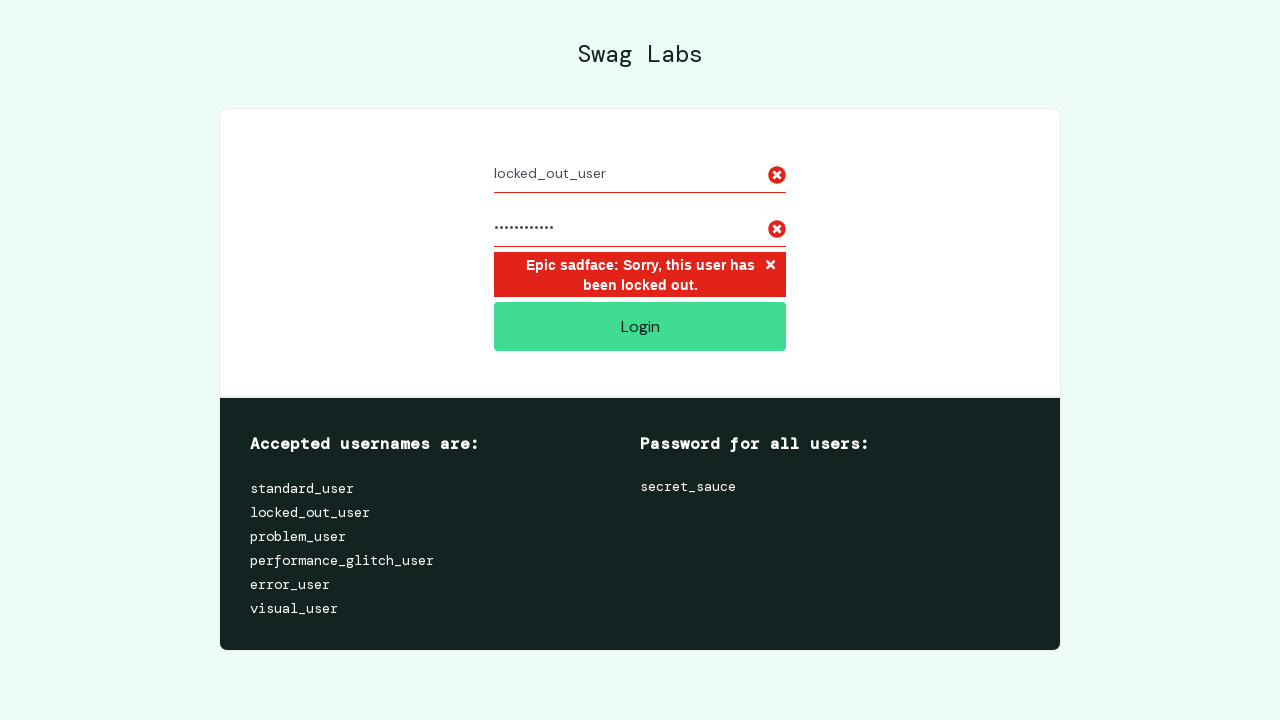

Located error message element
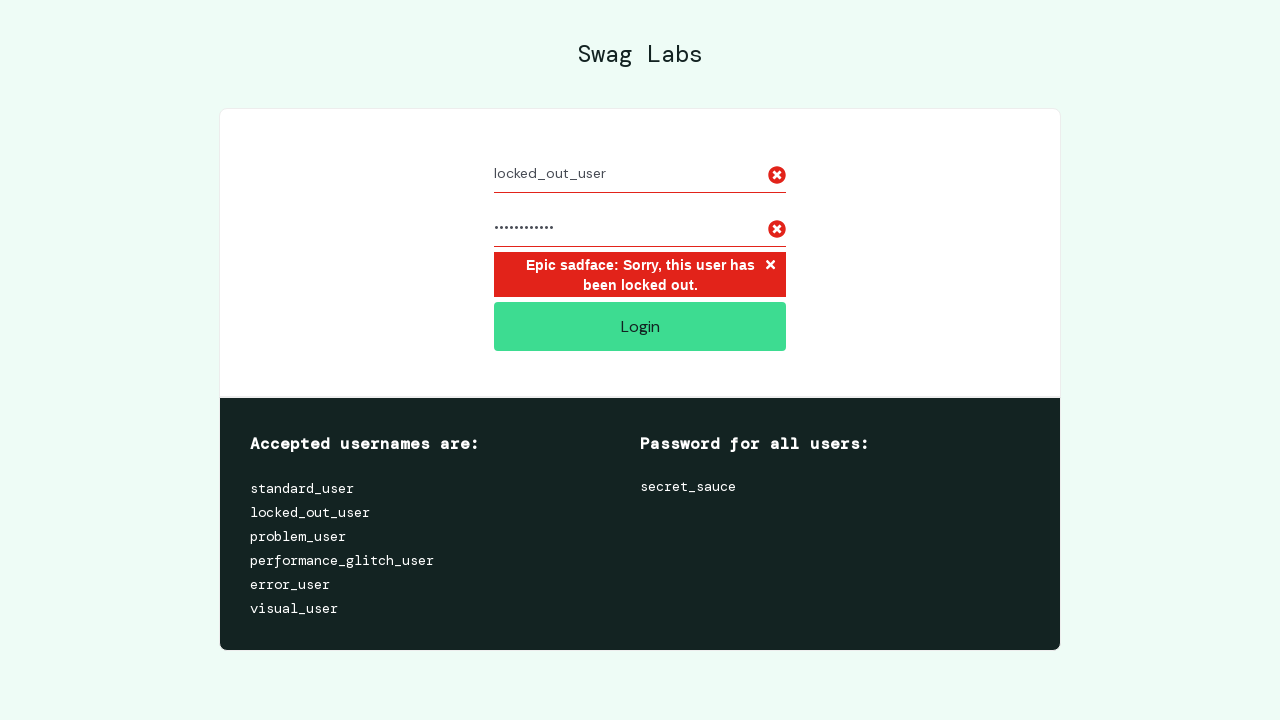

Verified locked out error message: 'Epic sadface: Sorry, this user has been locked out.'
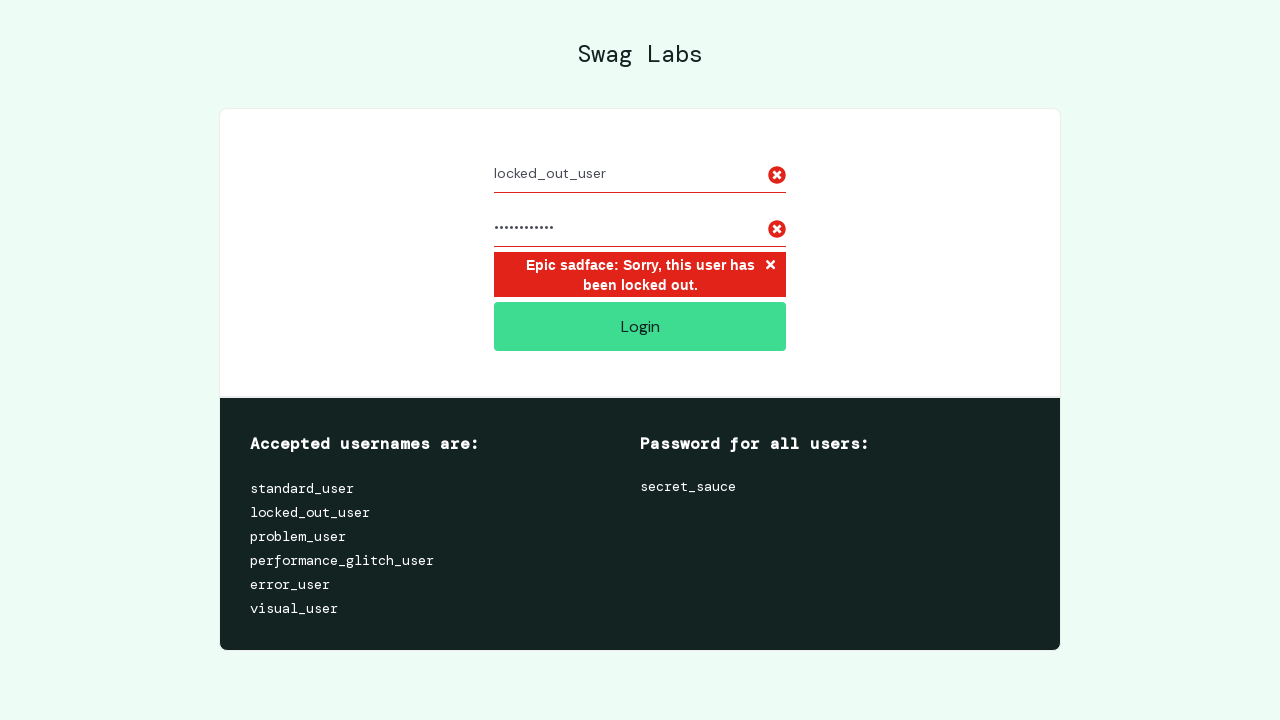

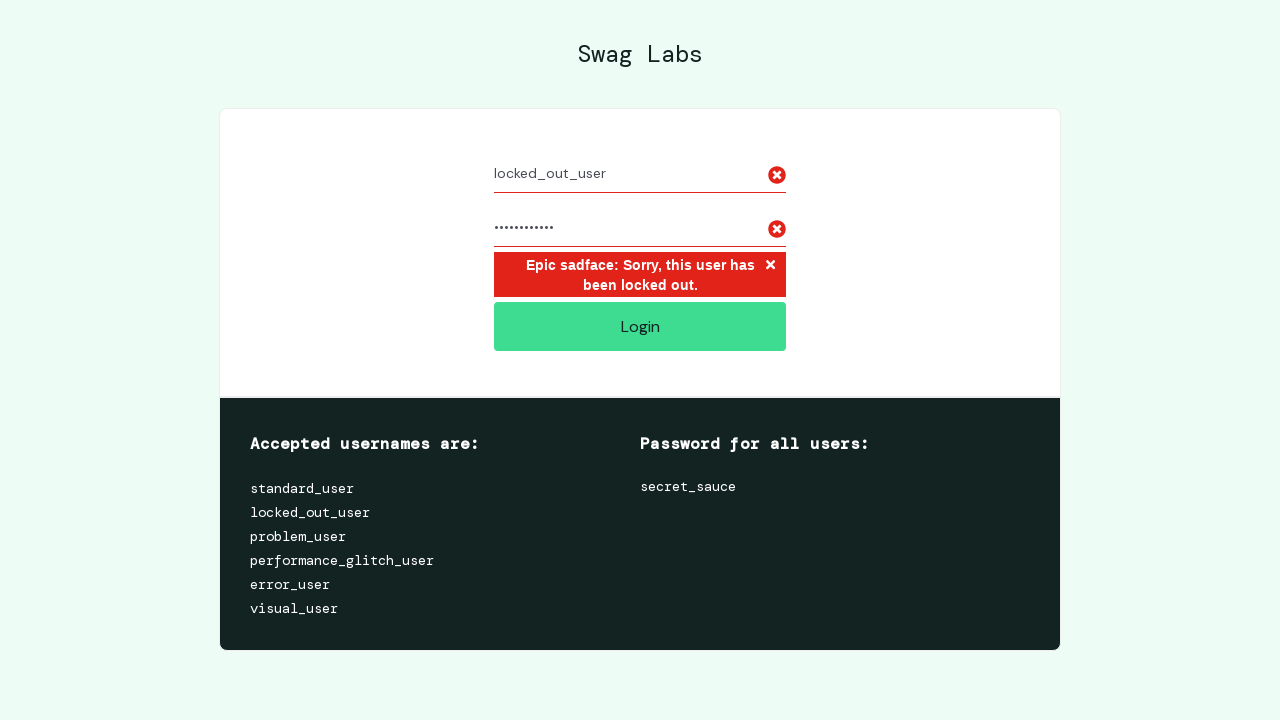